Tests form edge cases by navigating to contact section, filling and clearing form fields, and testing dropdown selection changes

Starting URL: https://jesseheidner.com

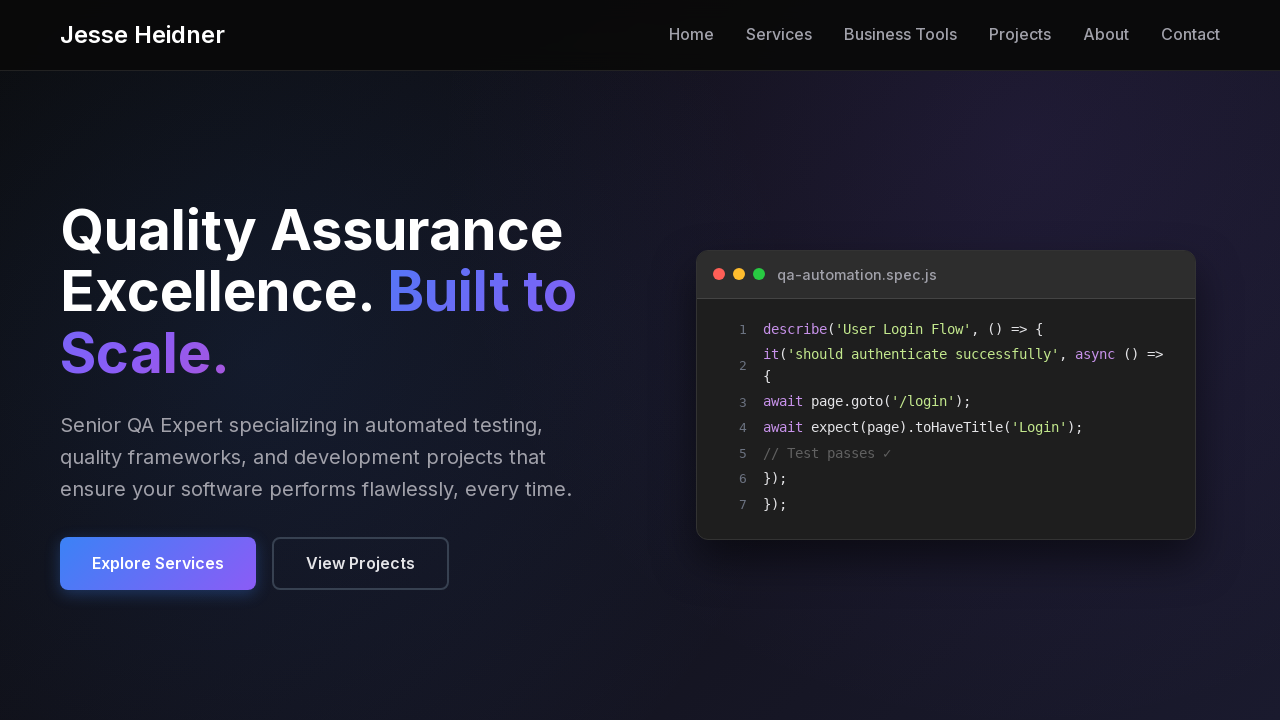

Clicked Contact link to navigate to contact section at (1190, 34) on internal:role=link[name="Contact"s]
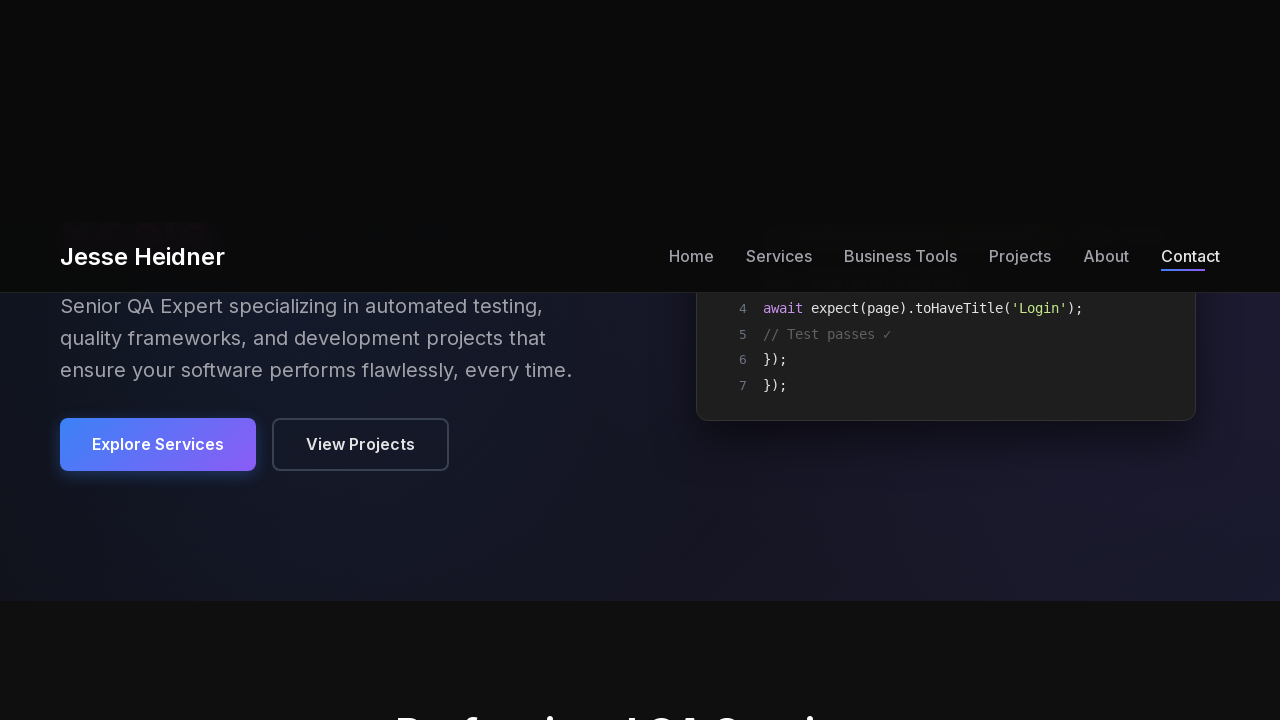

Located name field textbox
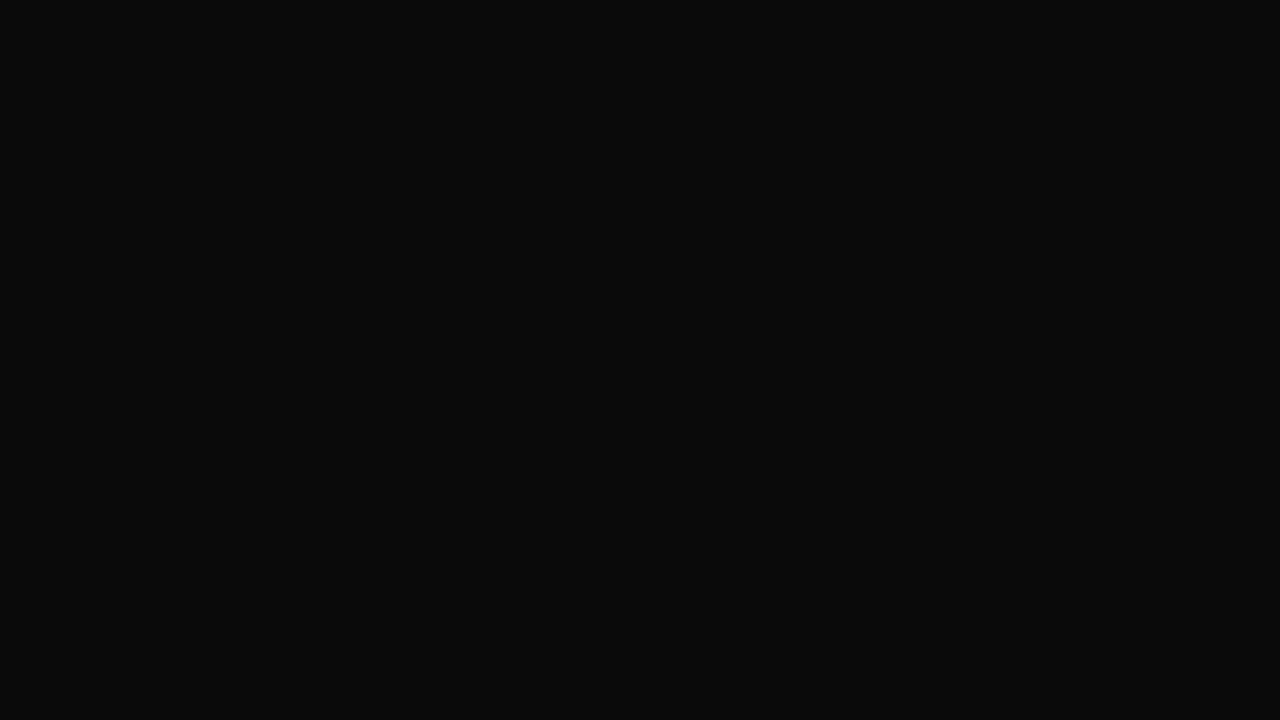

Filled name field with 'Test' on internal:role=textbox[name="Your Name"i]
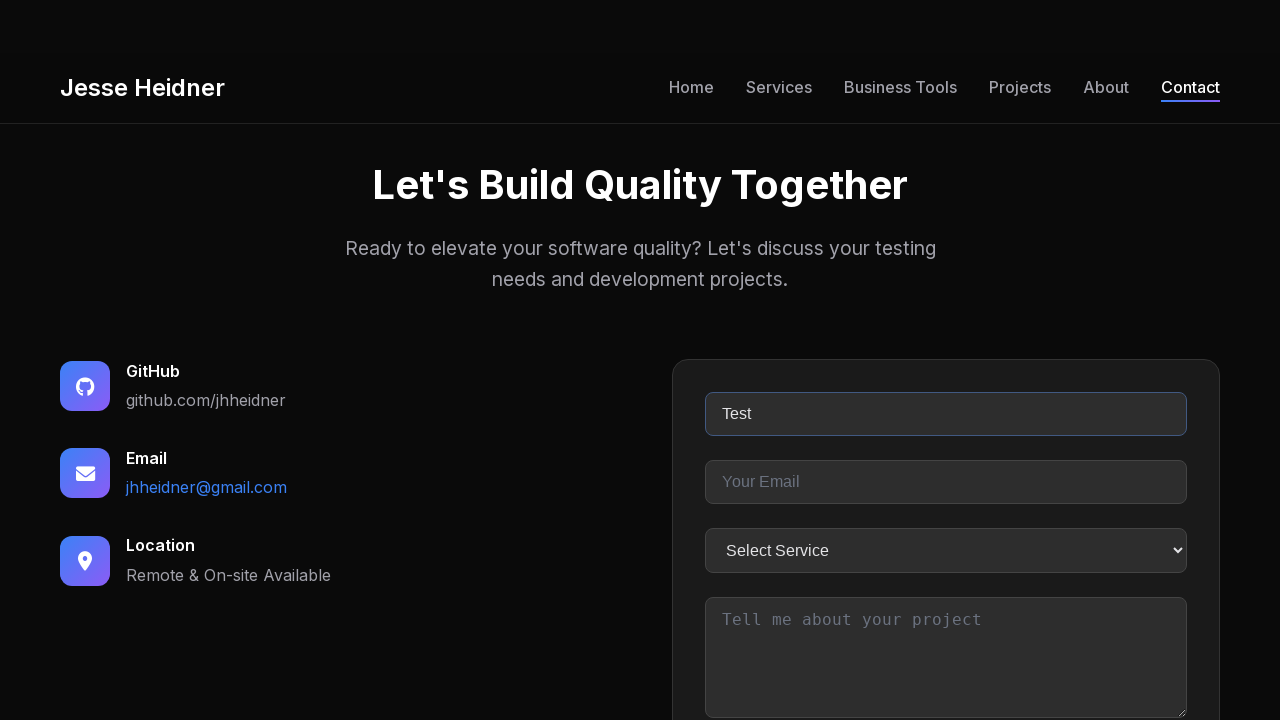

Cleared name field on internal:role=textbox[name="Your Name"i]
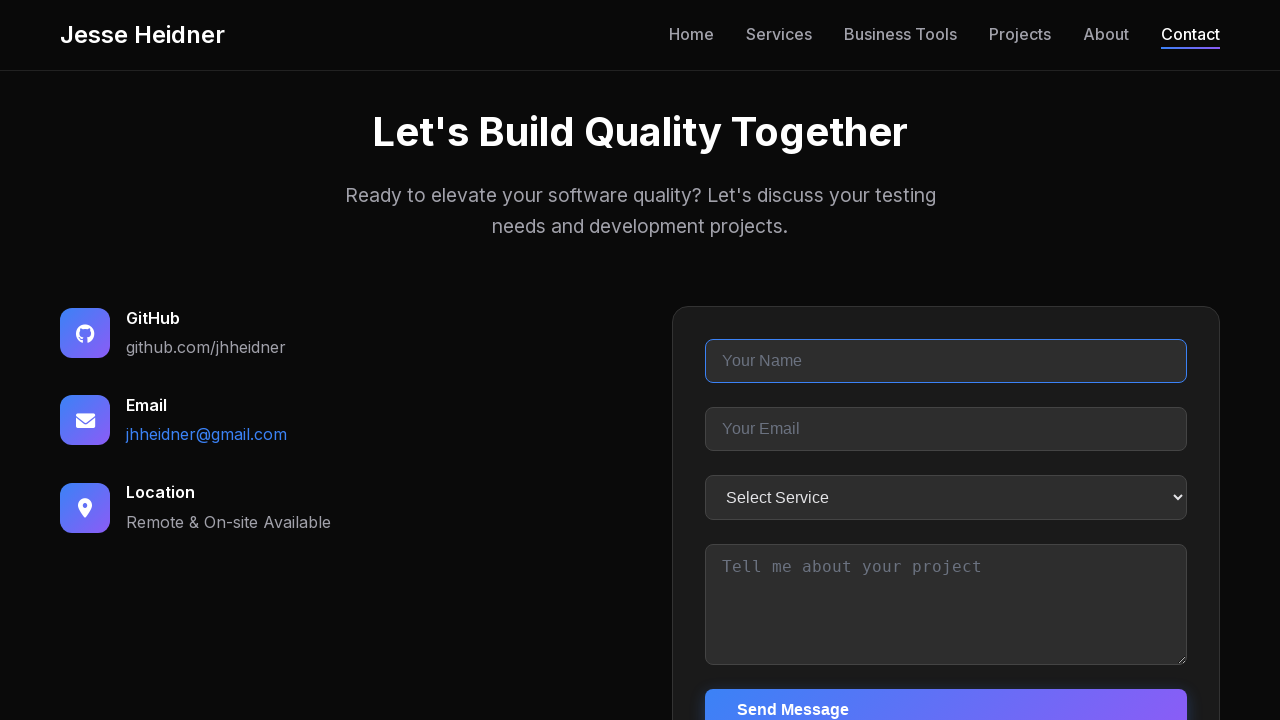

Located dropdown combobox
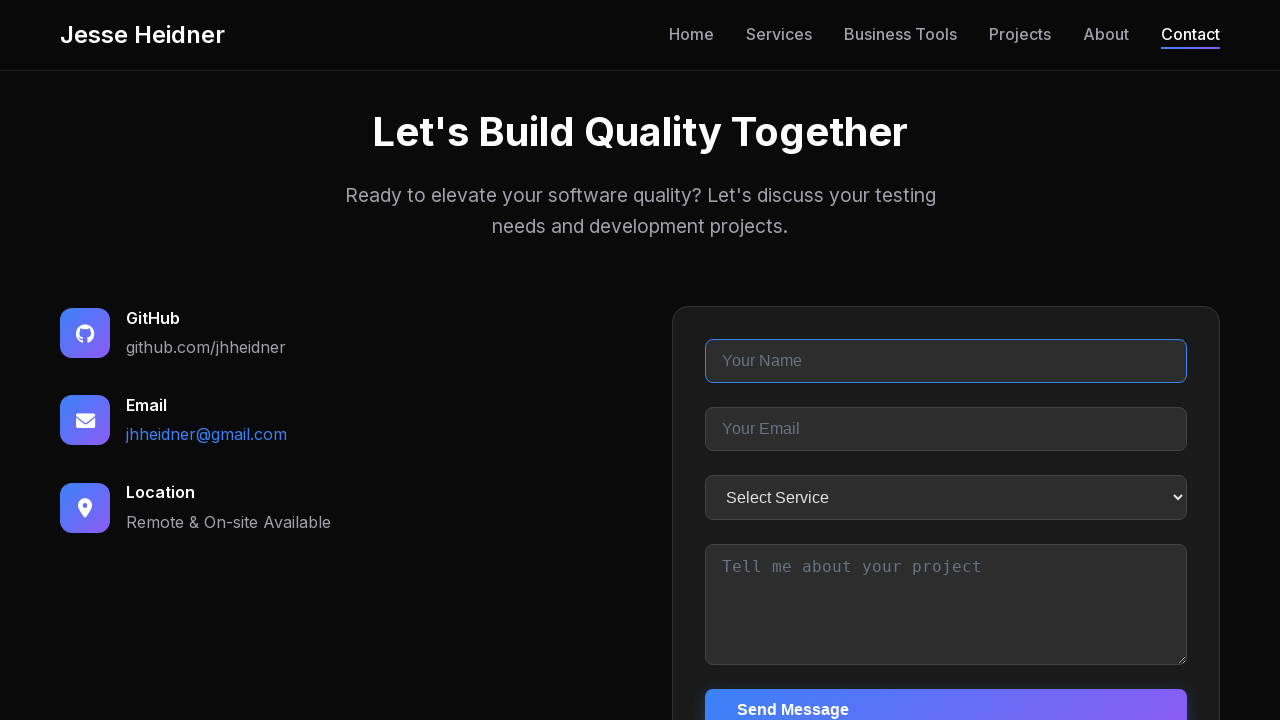

Selected 'Test Automation' option from dropdown on internal:role=combobox
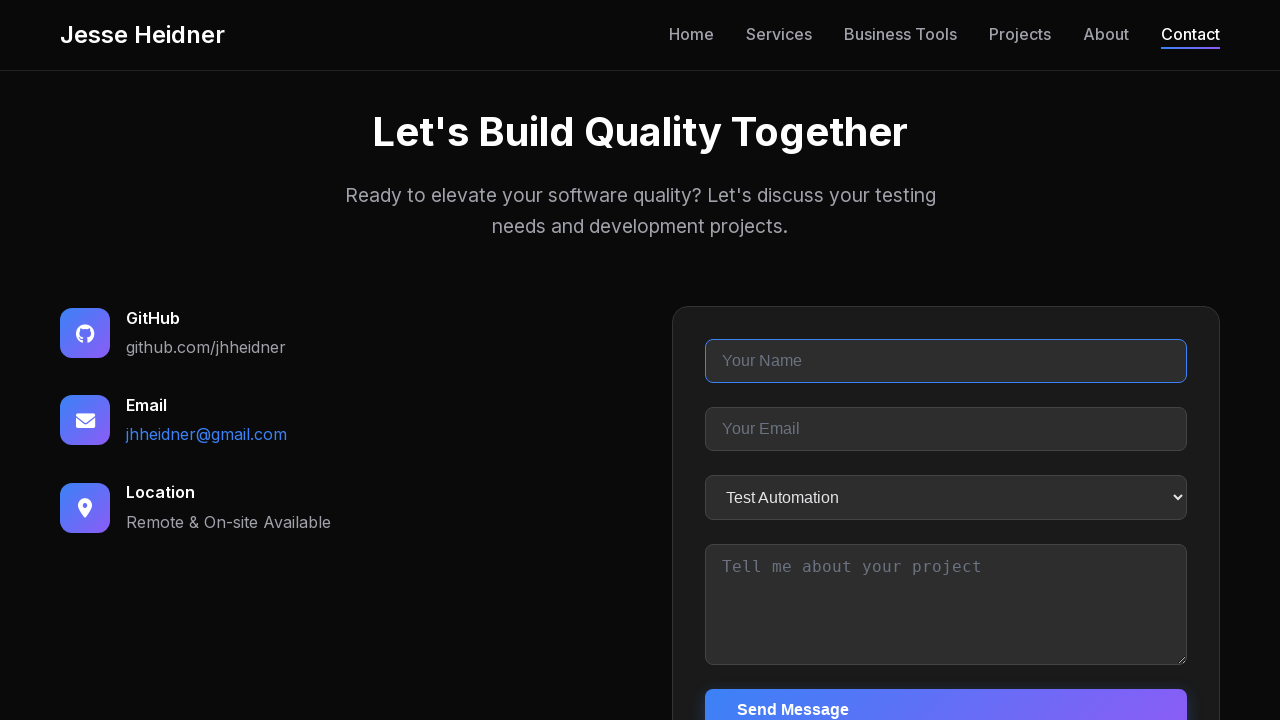

Changed dropdown selection to 'Quality Assurance' on internal:role=combobox
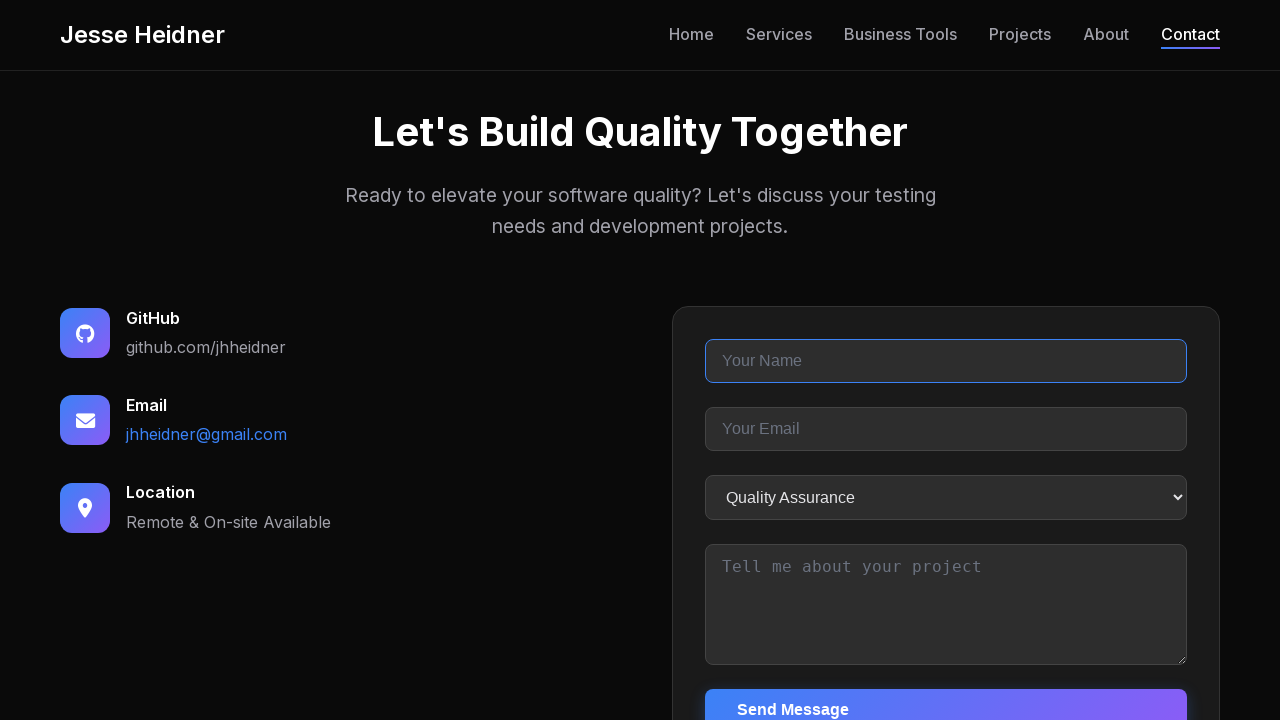

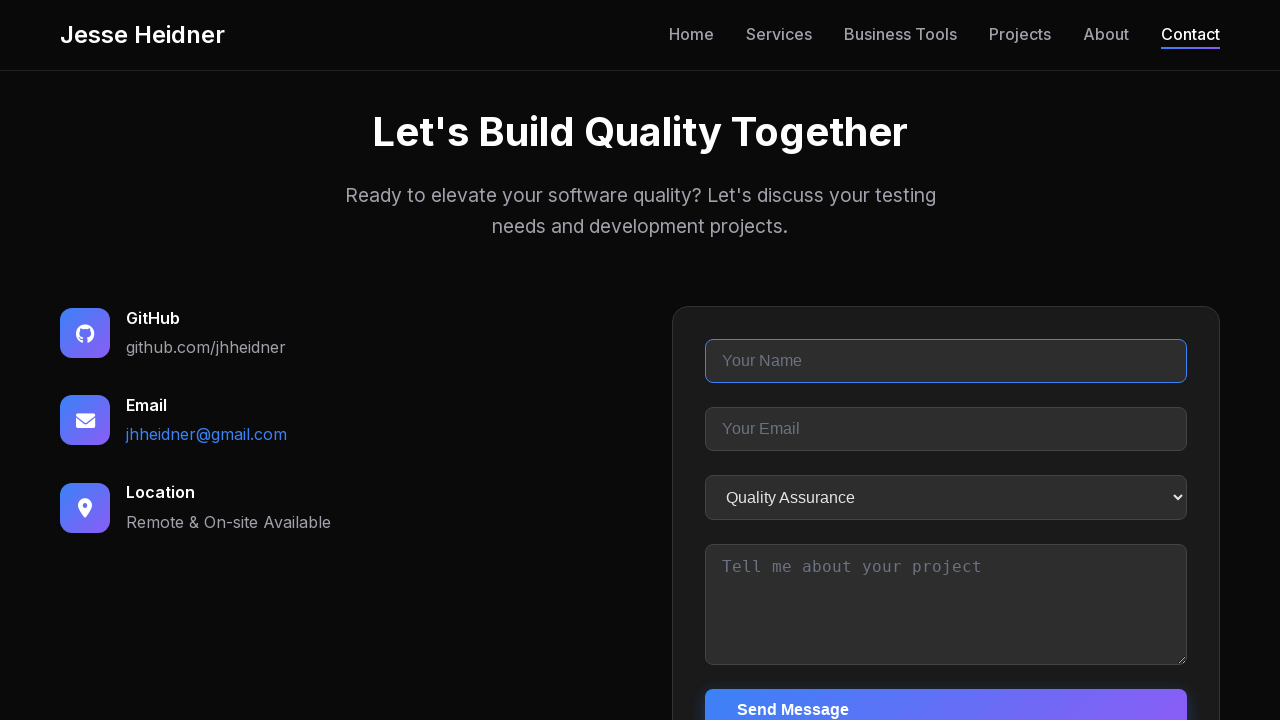